Tests Yellow Pages Australia search functionality by entering a trade/service category and suburb location, then submitting the search form to find local businesses.

Starting URL: https://www.yellowpages.com.au/

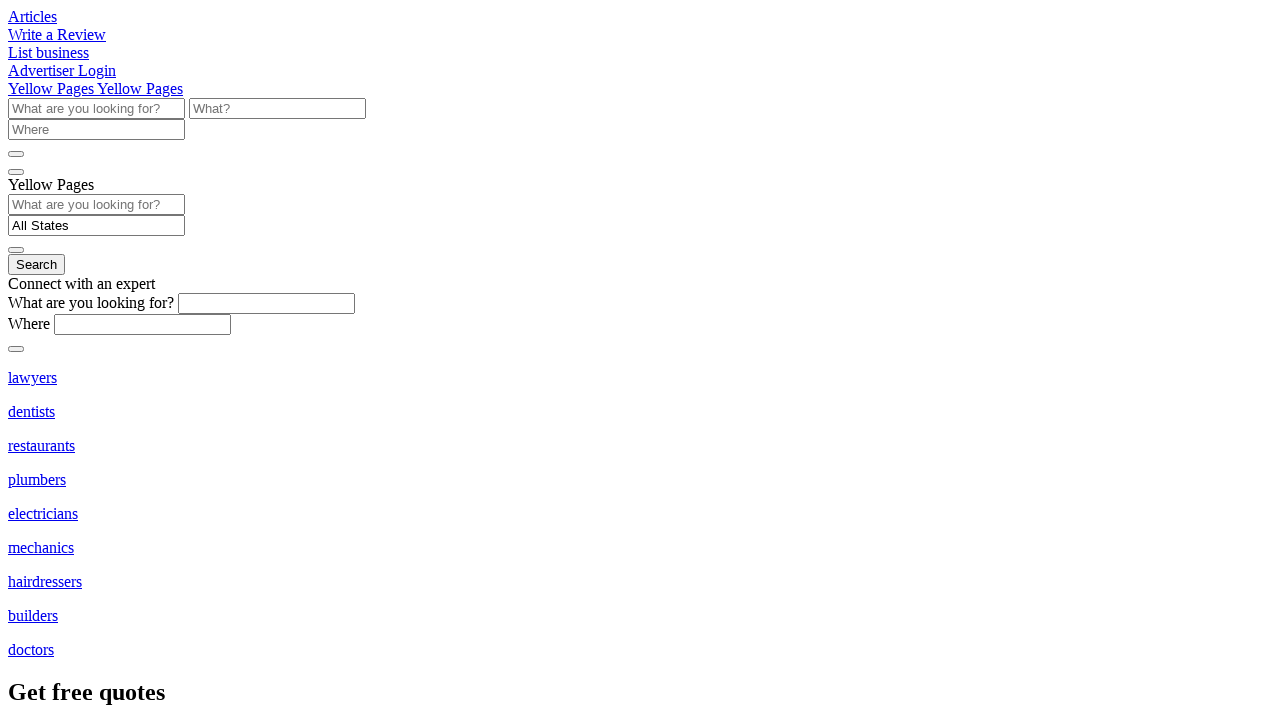

Filled trade/service search field with 'Tree & Stump Removal Services' on #clue
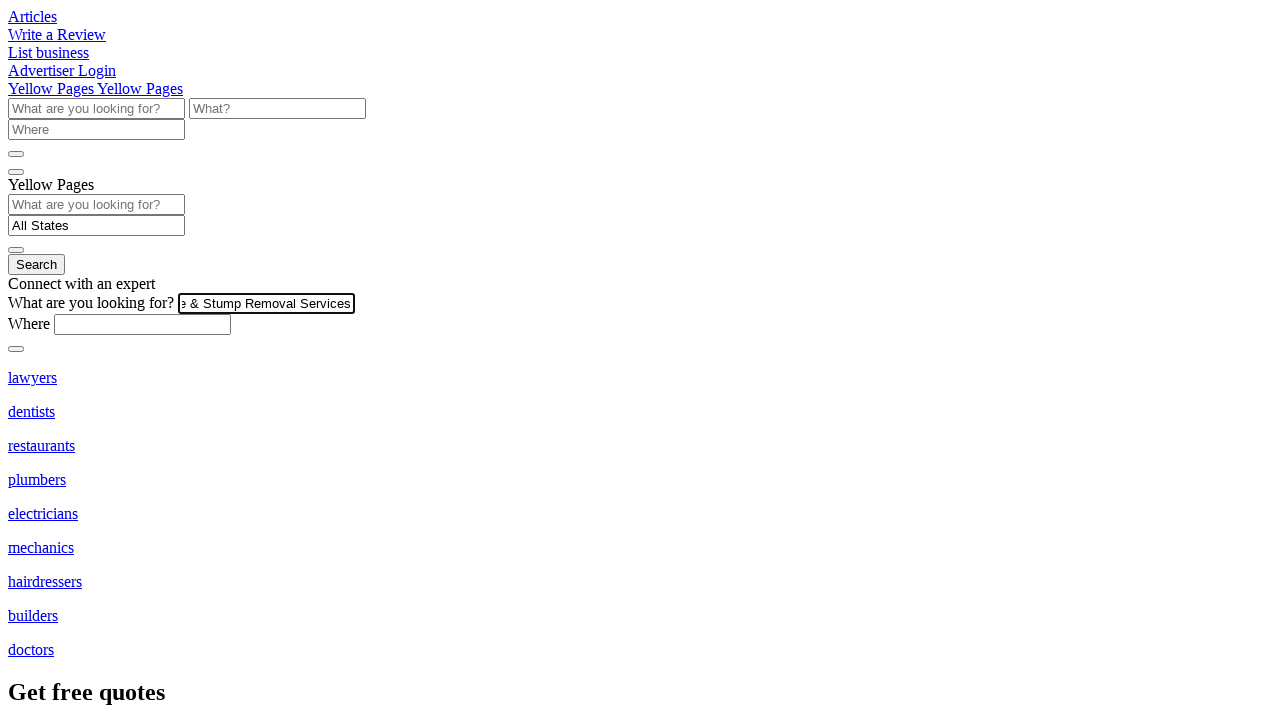

Waited 2 seconds for autocomplete suggestions
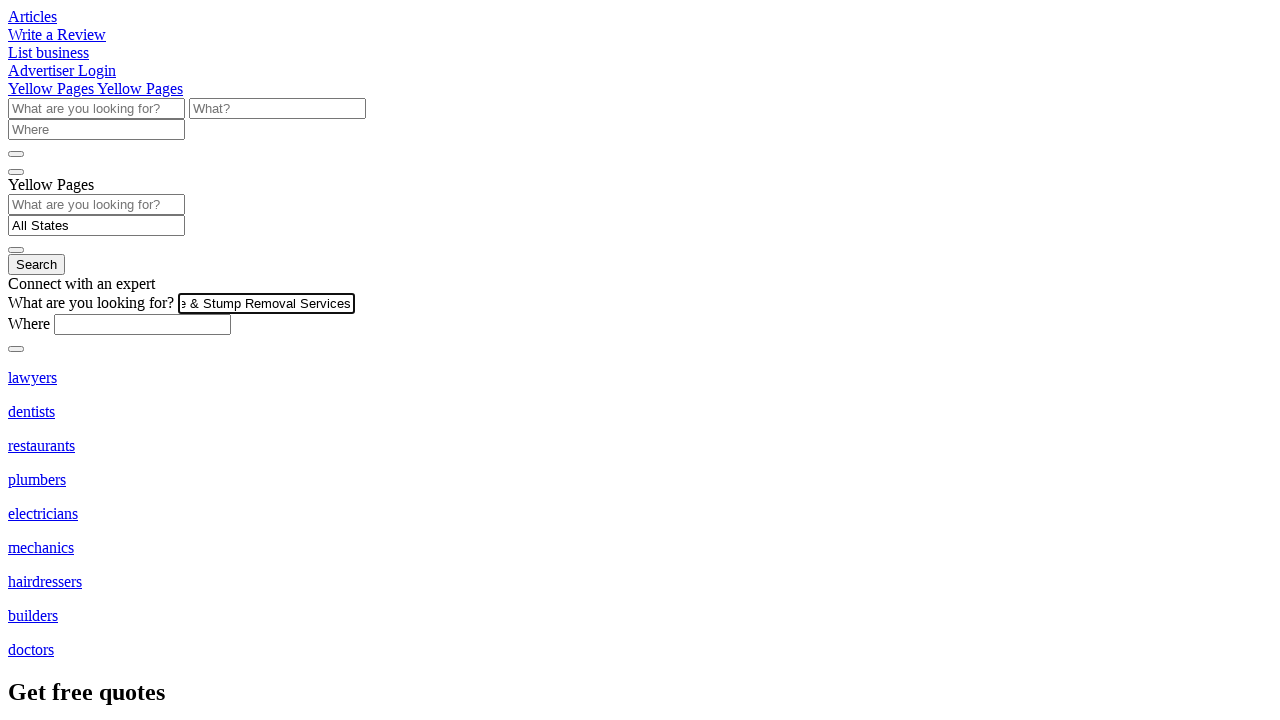

Cleared location field on #where
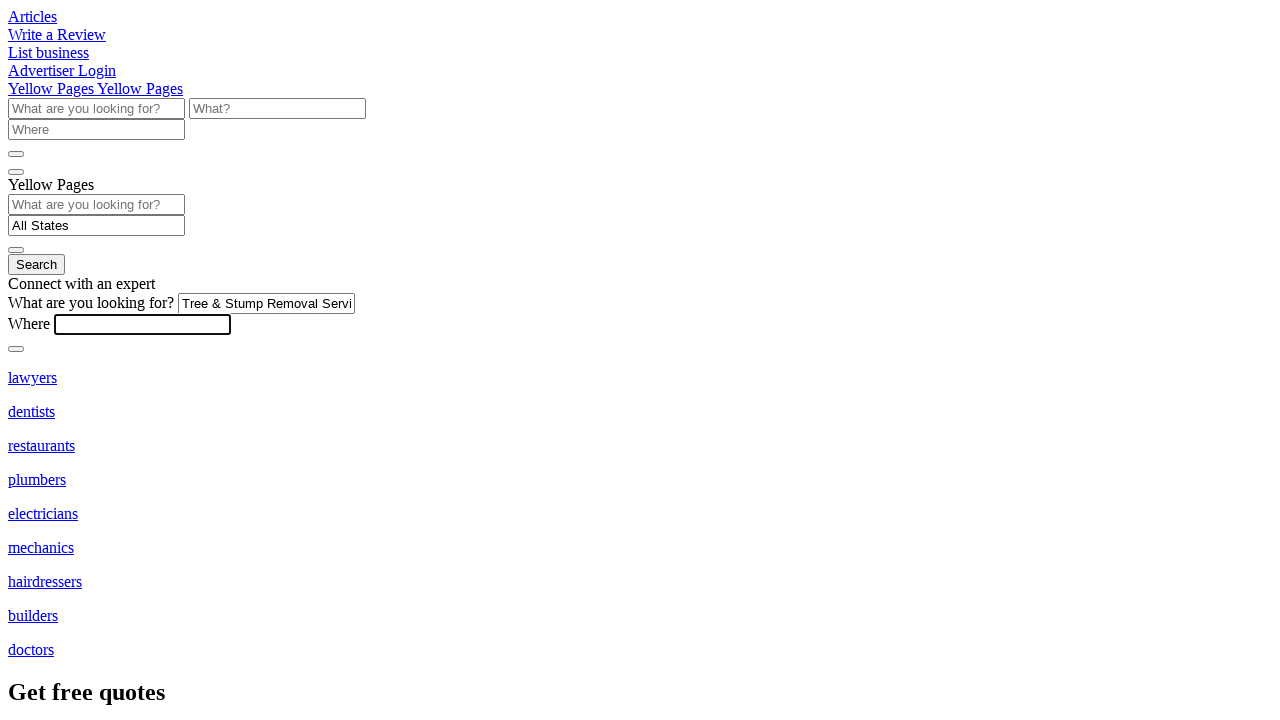

Filled location field with 'Blacktown, NSW 2148' on #where
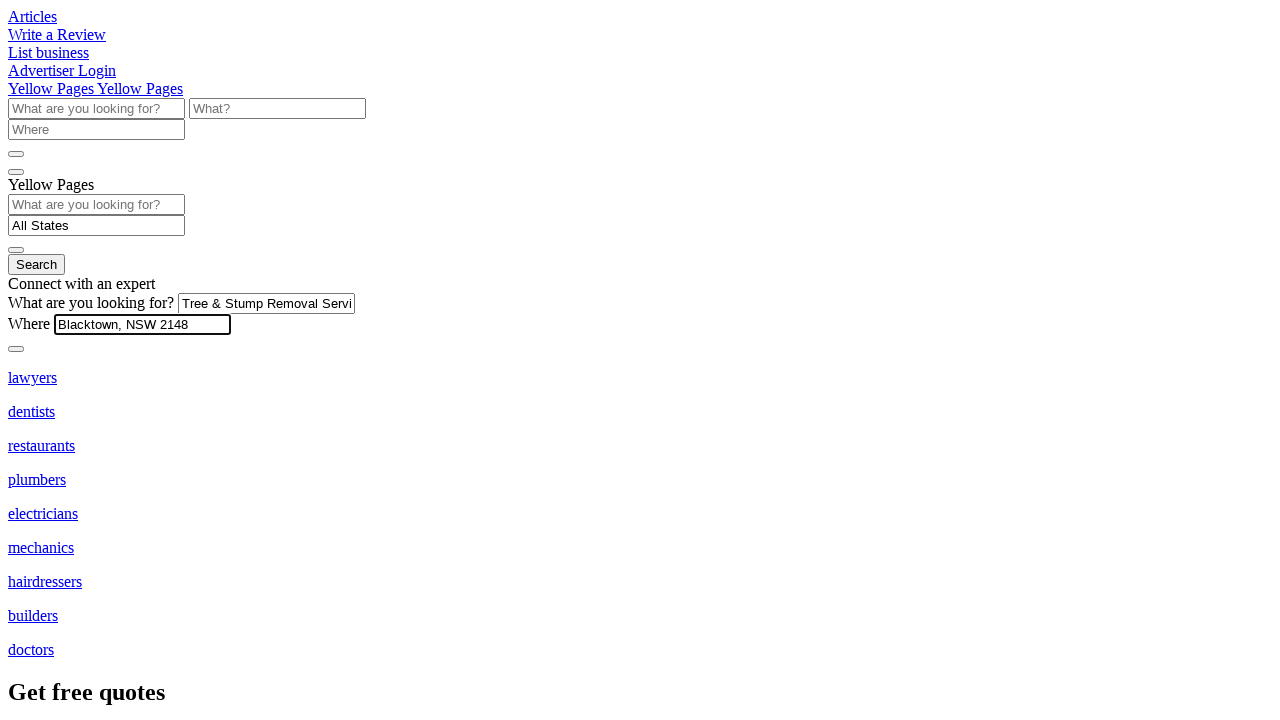

Clicked search button to submit Yellow Pages search form at (16, 250) on button.btn-search, form button[type='submit'], button:has-text('Search')
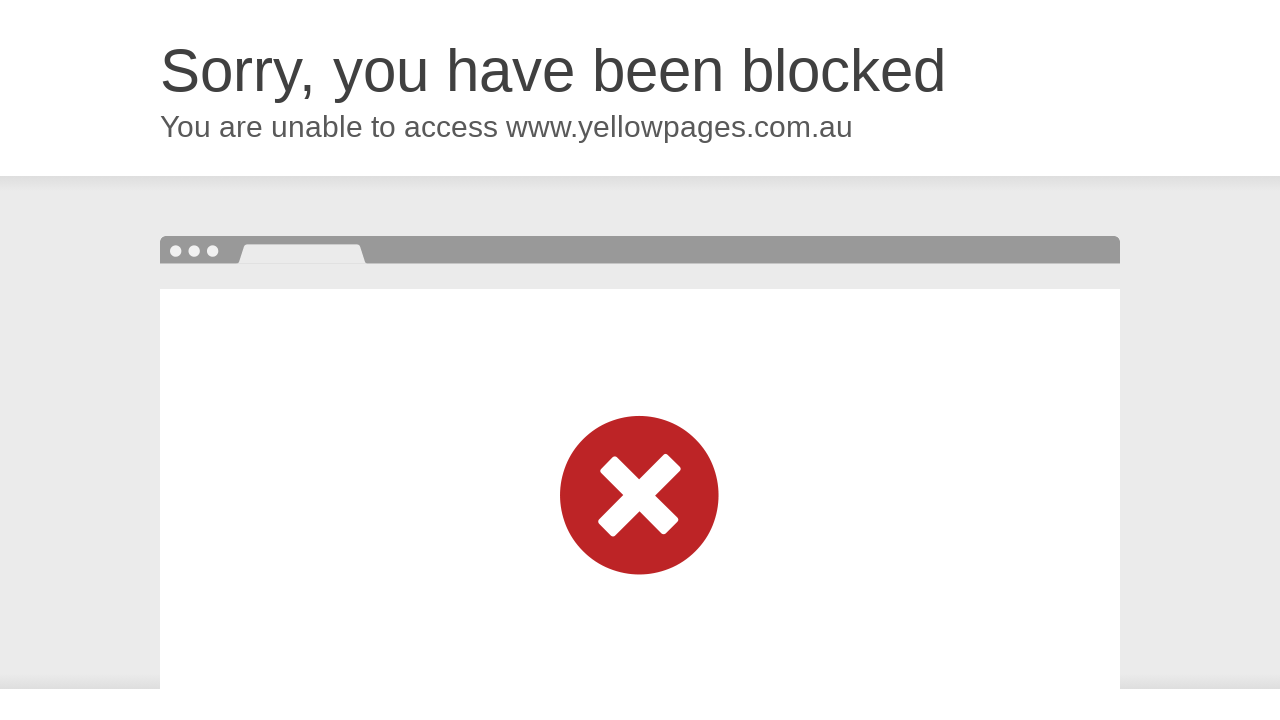

Search results page loaded successfully
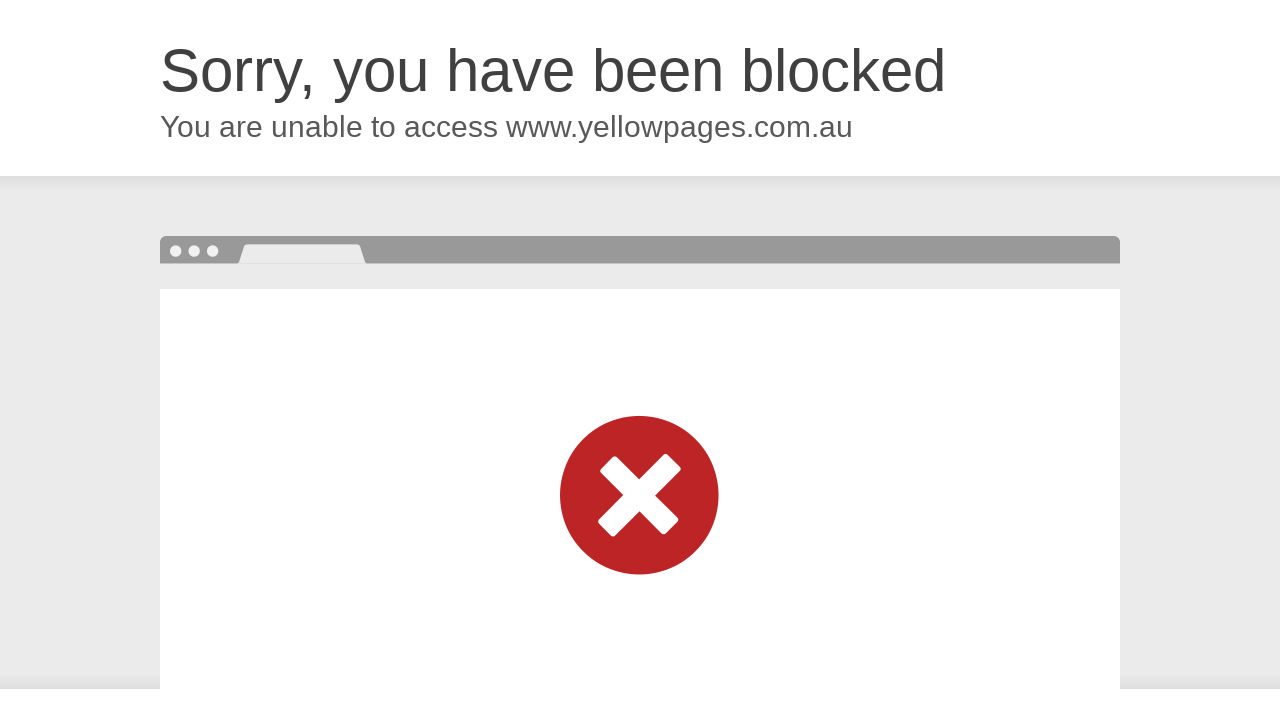

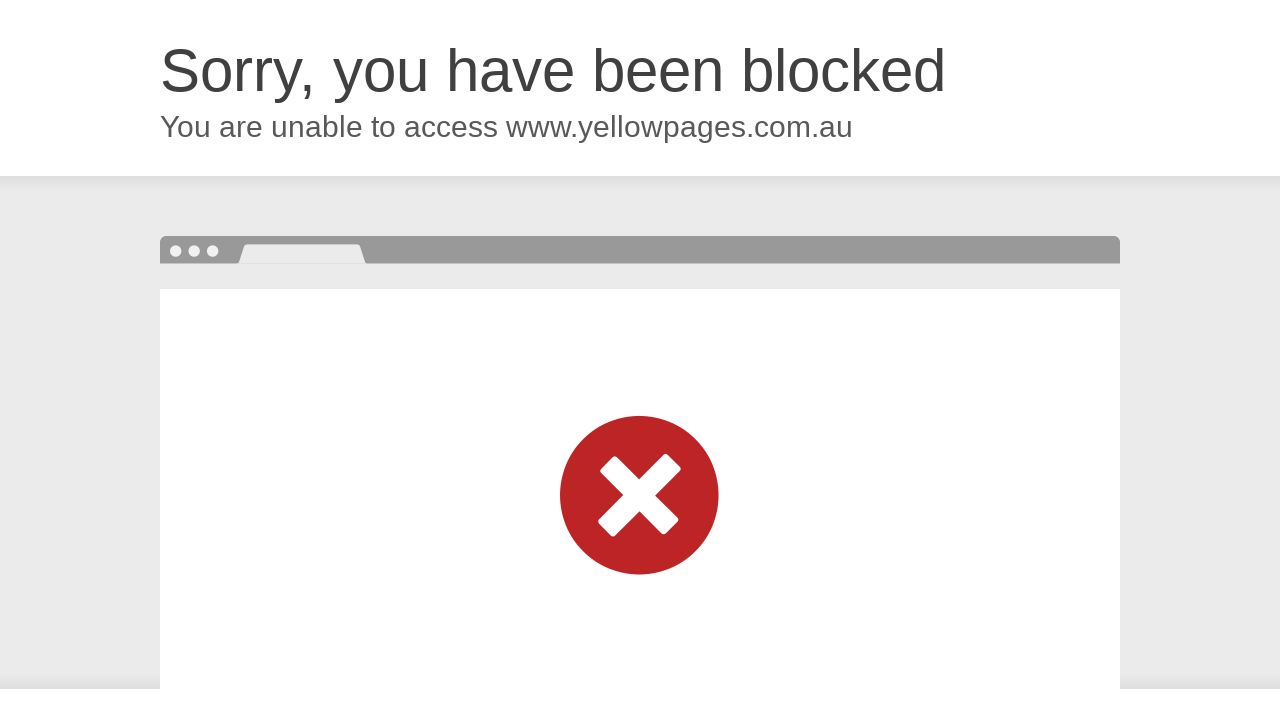